Tests scrolling functionality by scrolling down to a link at the bottom of the page and then back up to the top

Starting URL: https://practice.cydeo.com/large

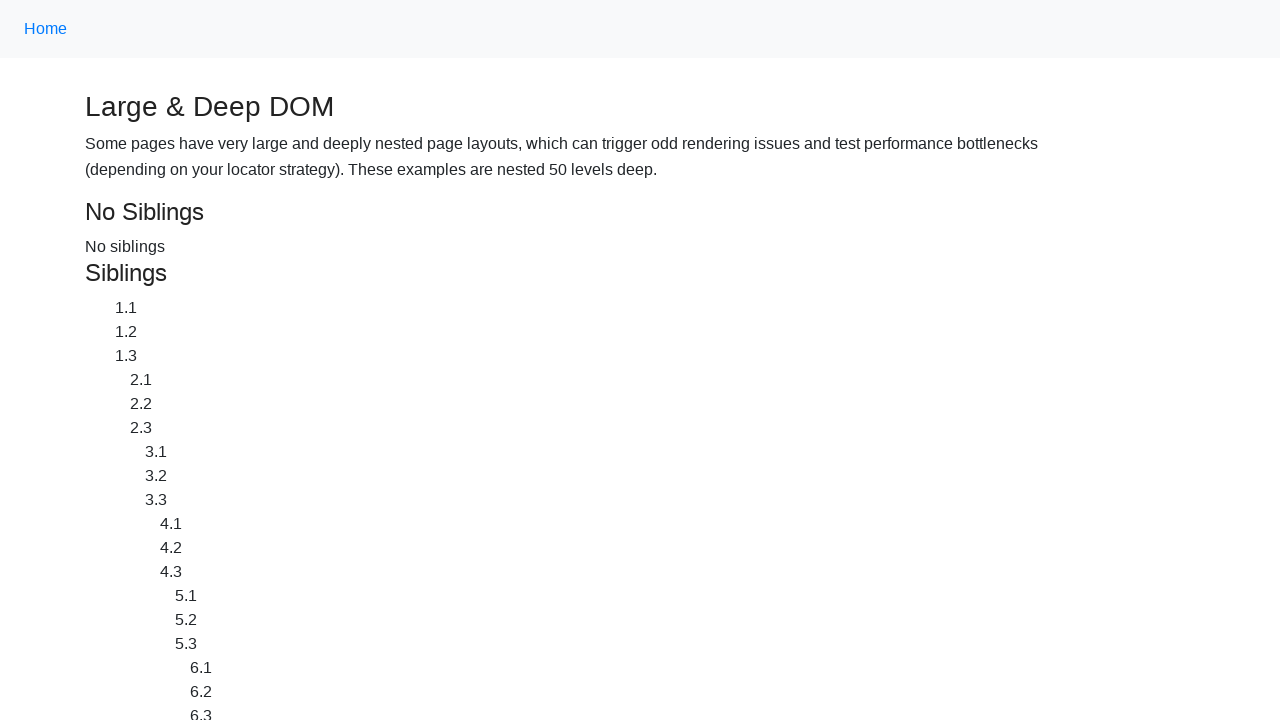

Located CYDEO link at bottom of page
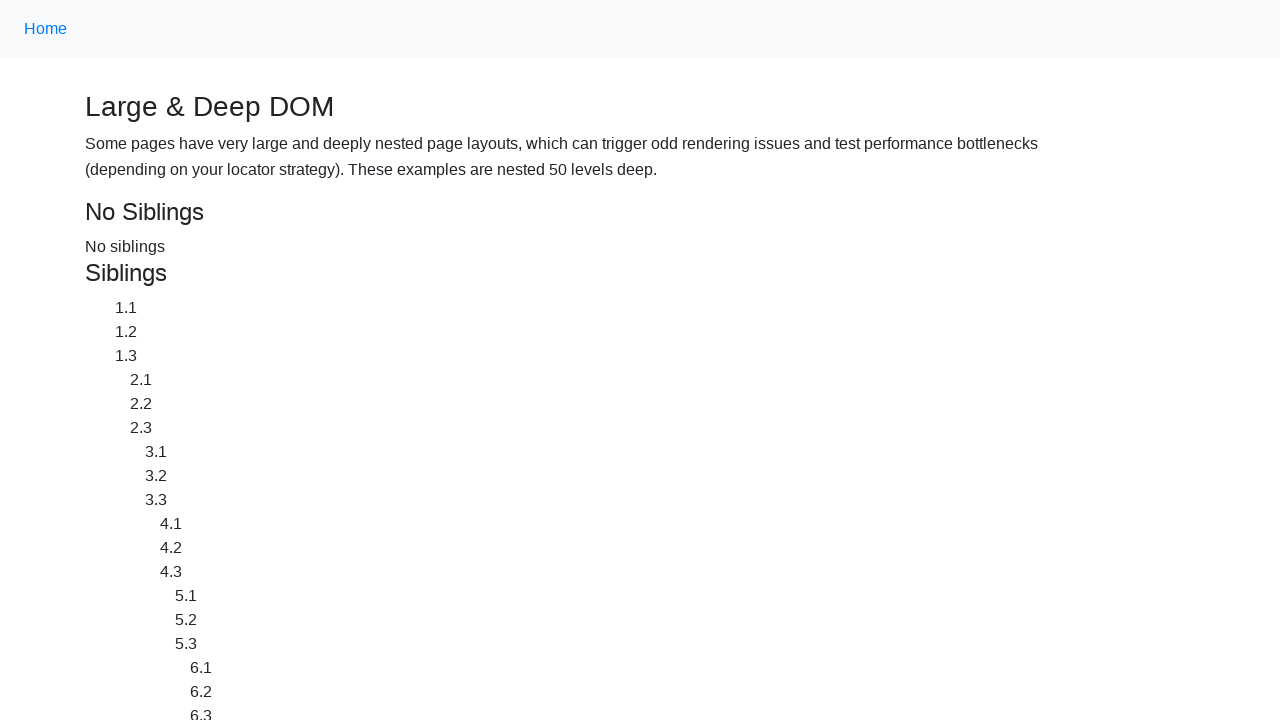

Located Home link at top of page
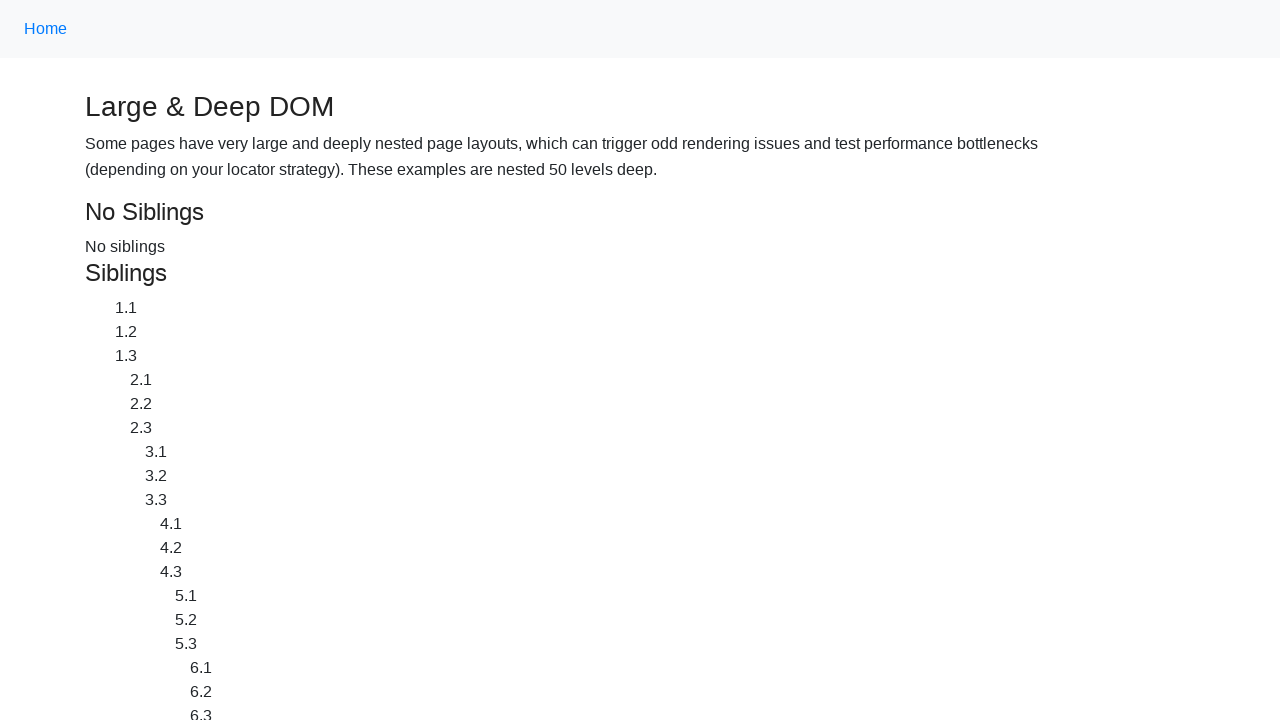

Scrolled down to CYDEO link at bottom of page
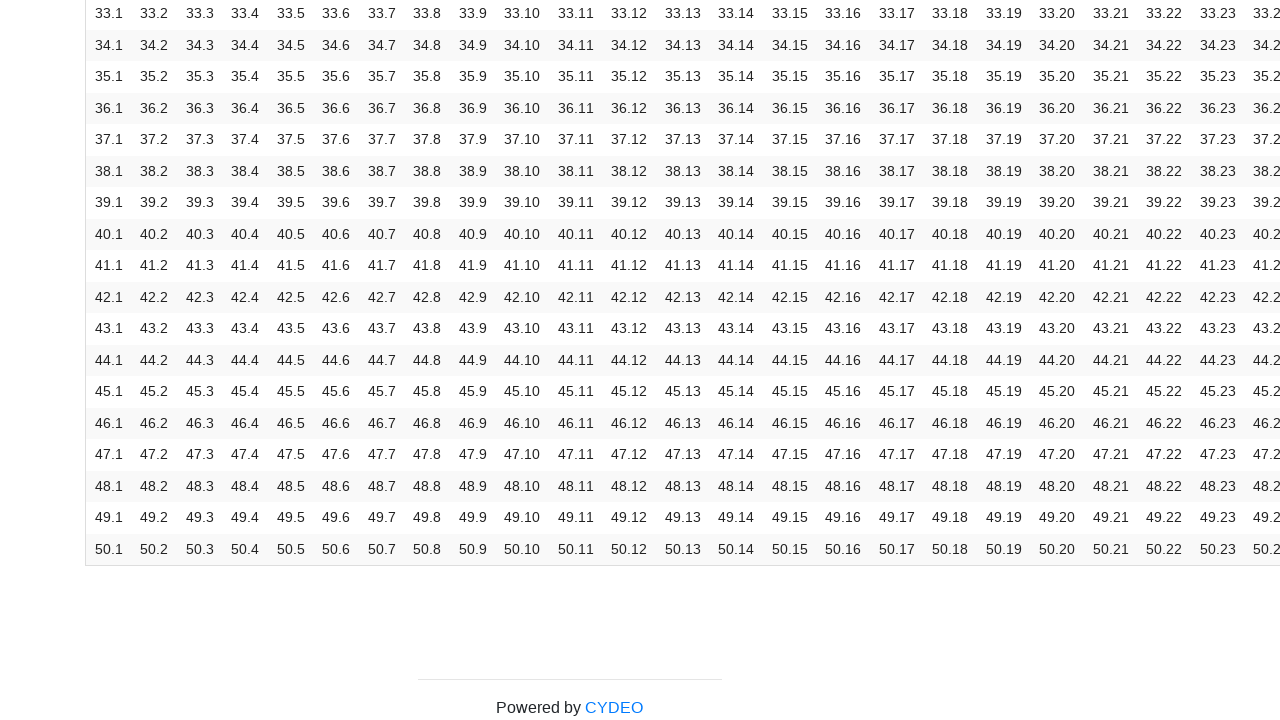

Waited 1 second to observe scroll effect
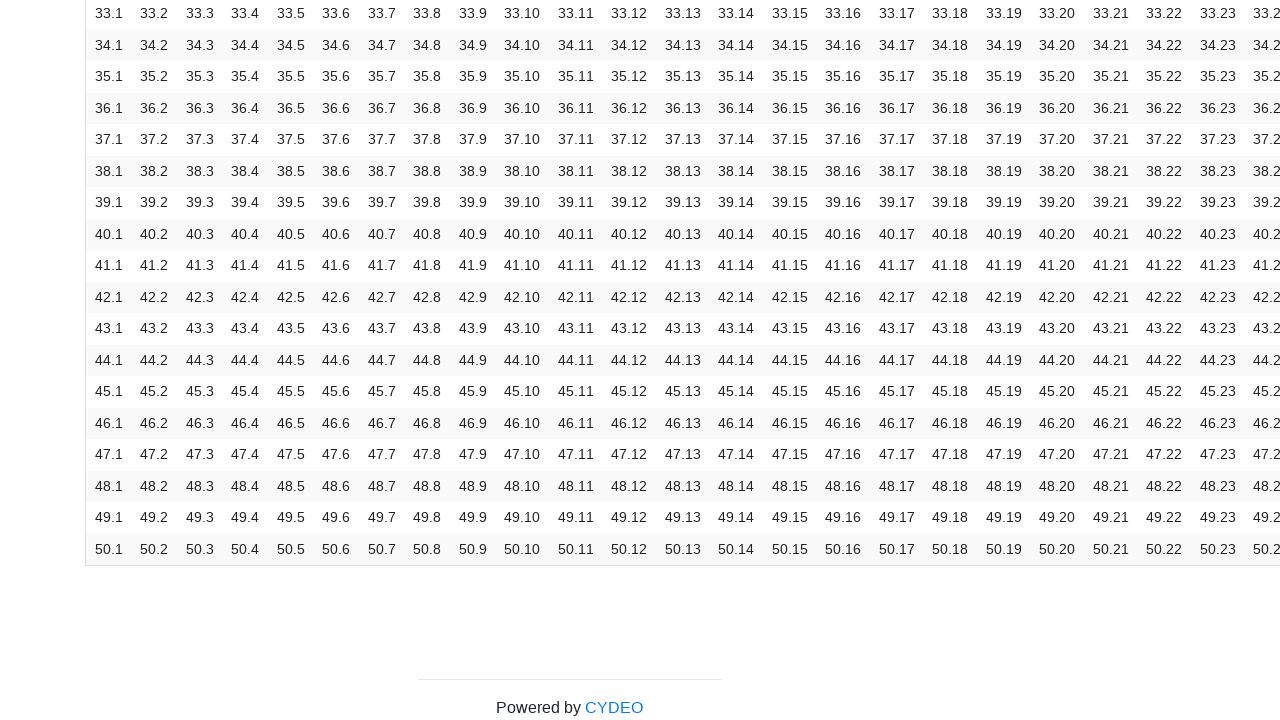

Scrolled back up to Home link at top of page
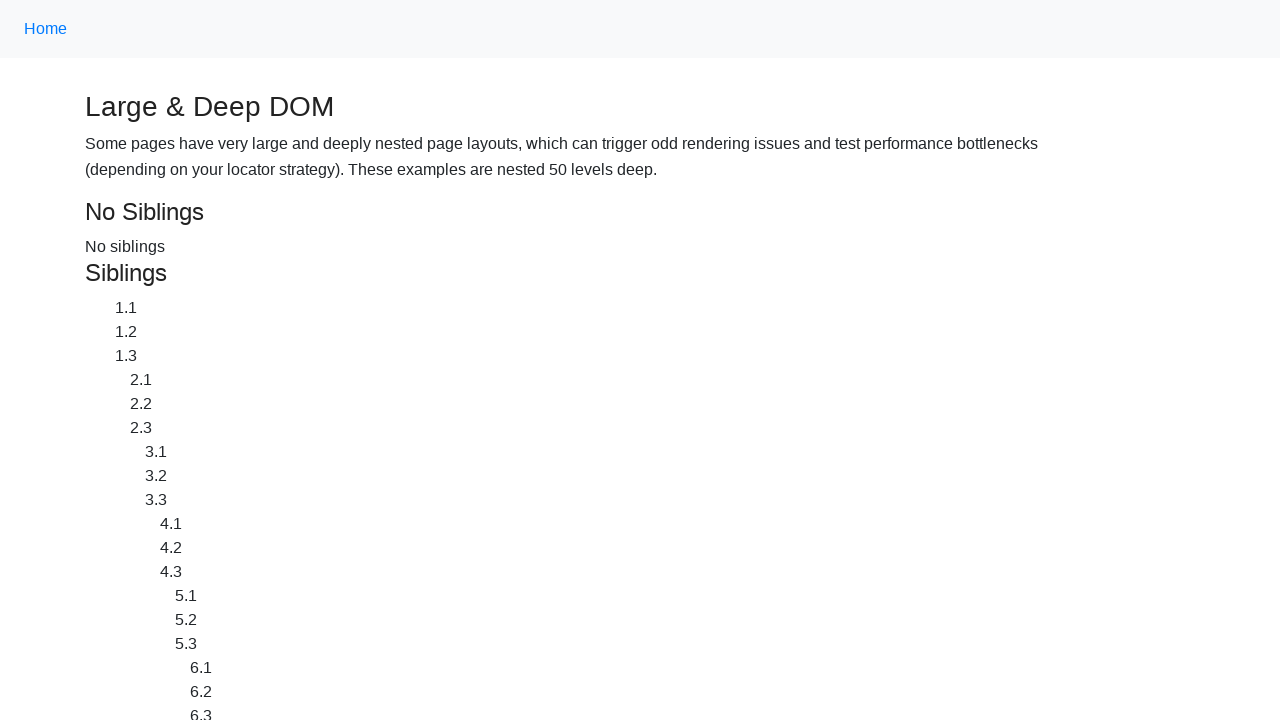

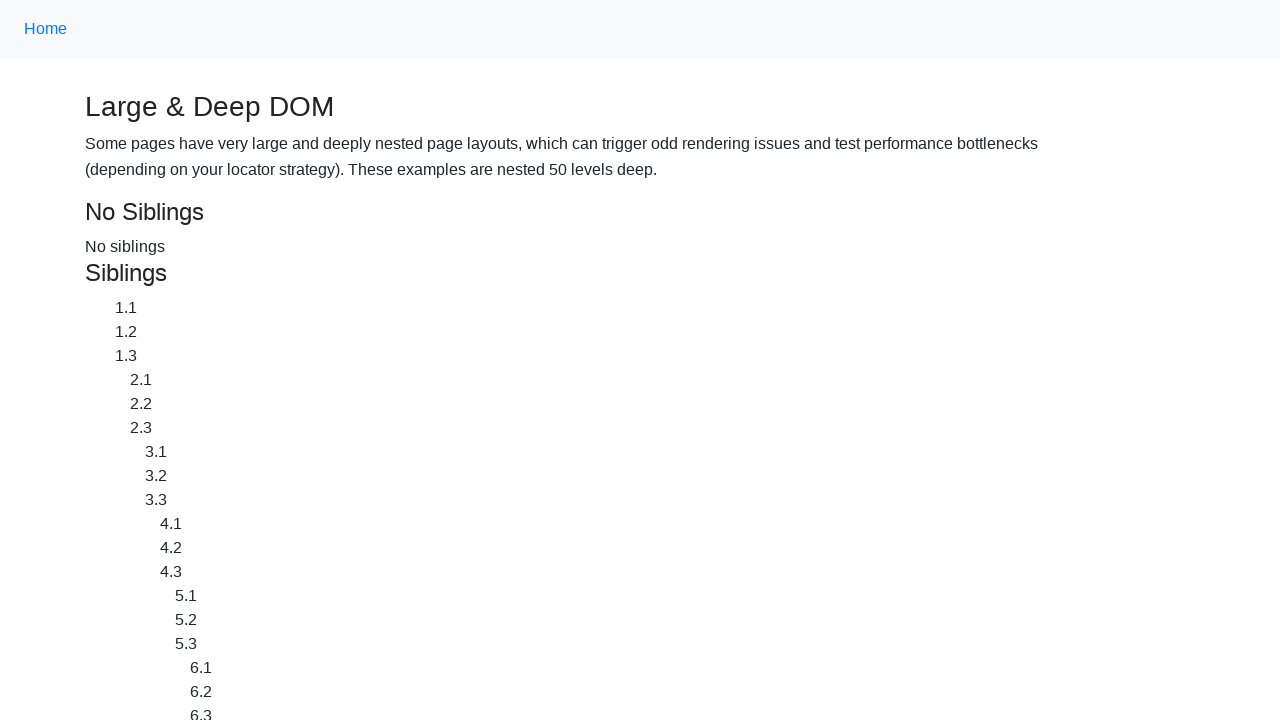